Tests a page with a delayed button by clicking the verify button and asserting that a successful verification message appears.

Starting URL: http://suninjuly.github.io/wait1.html

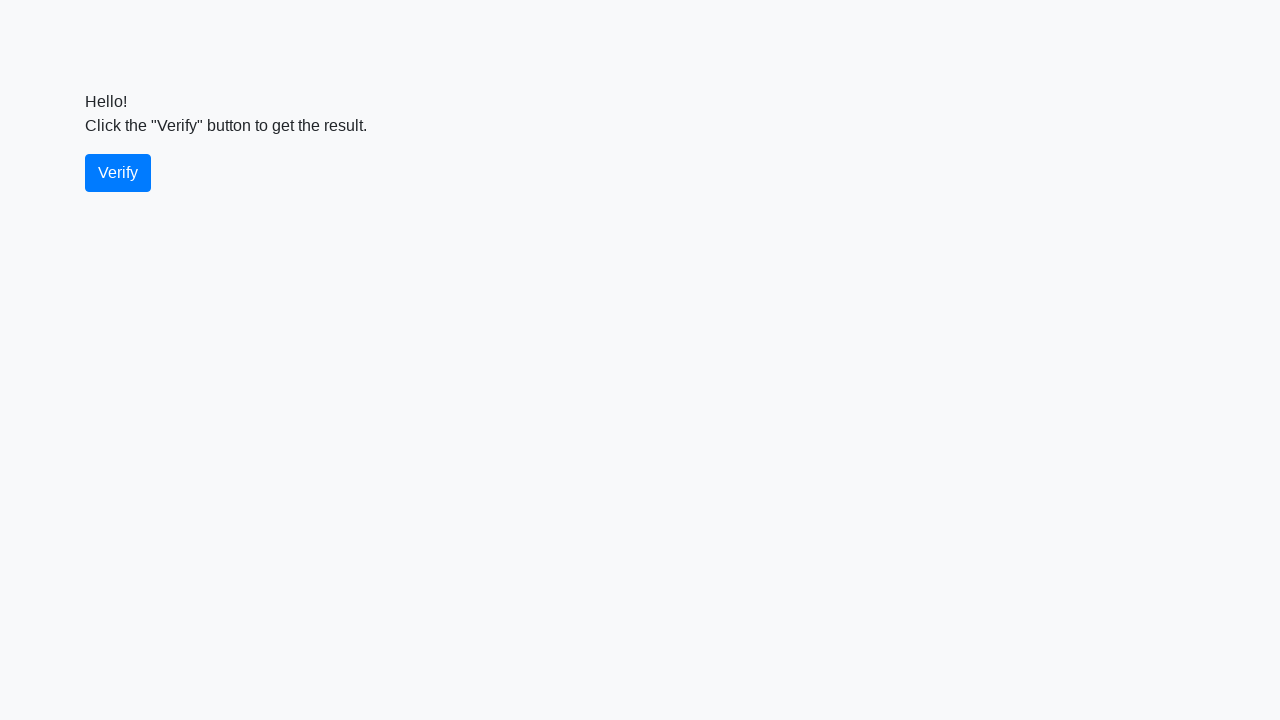

Clicked the verify button at (118, 173) on #verify
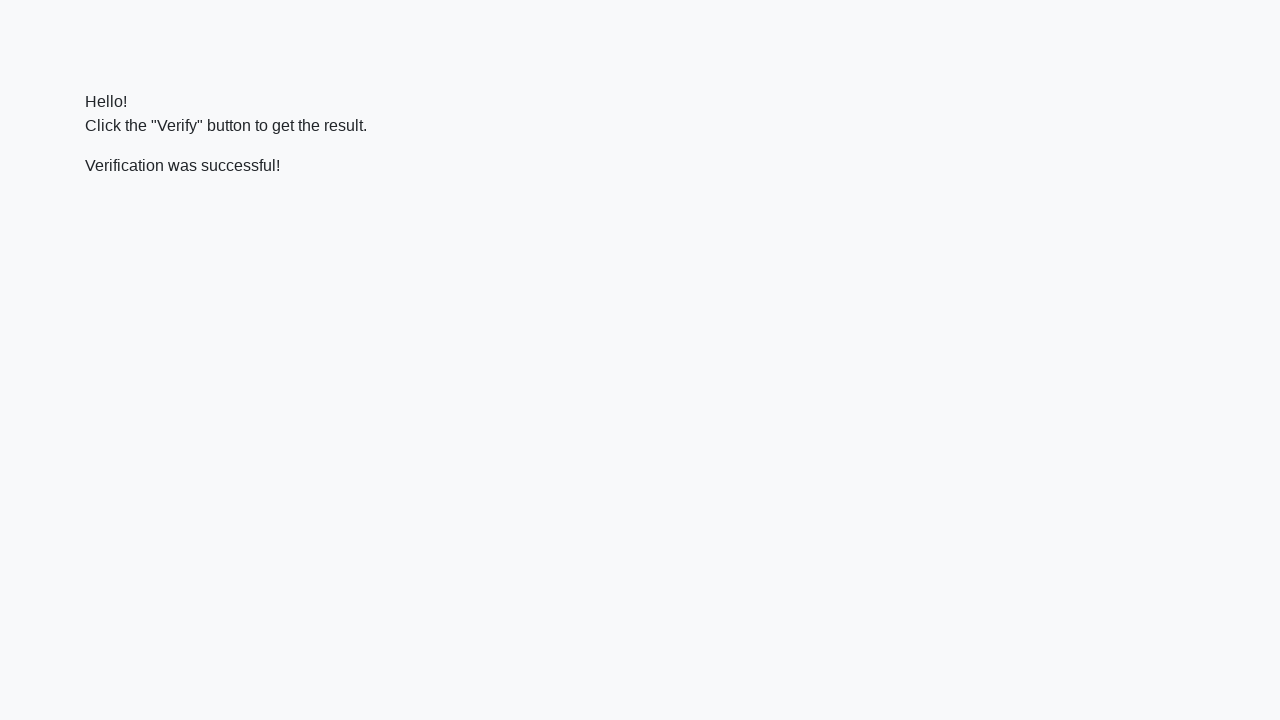

Located the verify message element
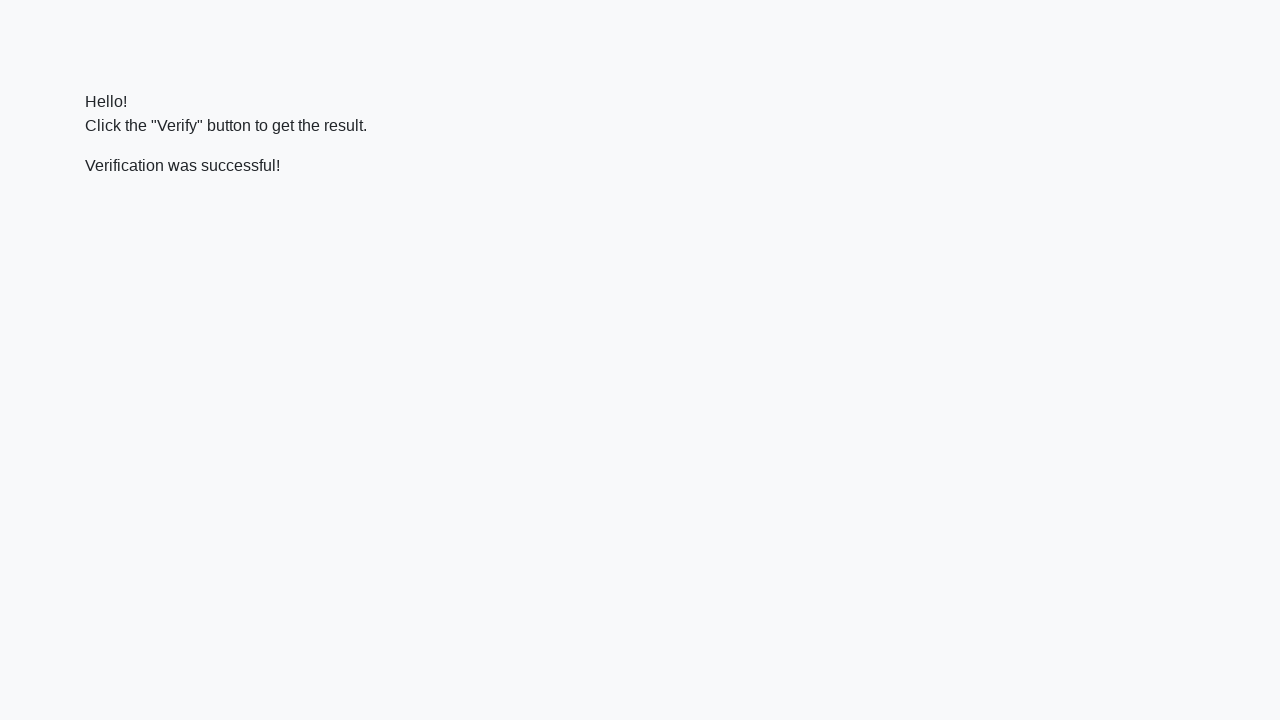

Waited for verify message to appear
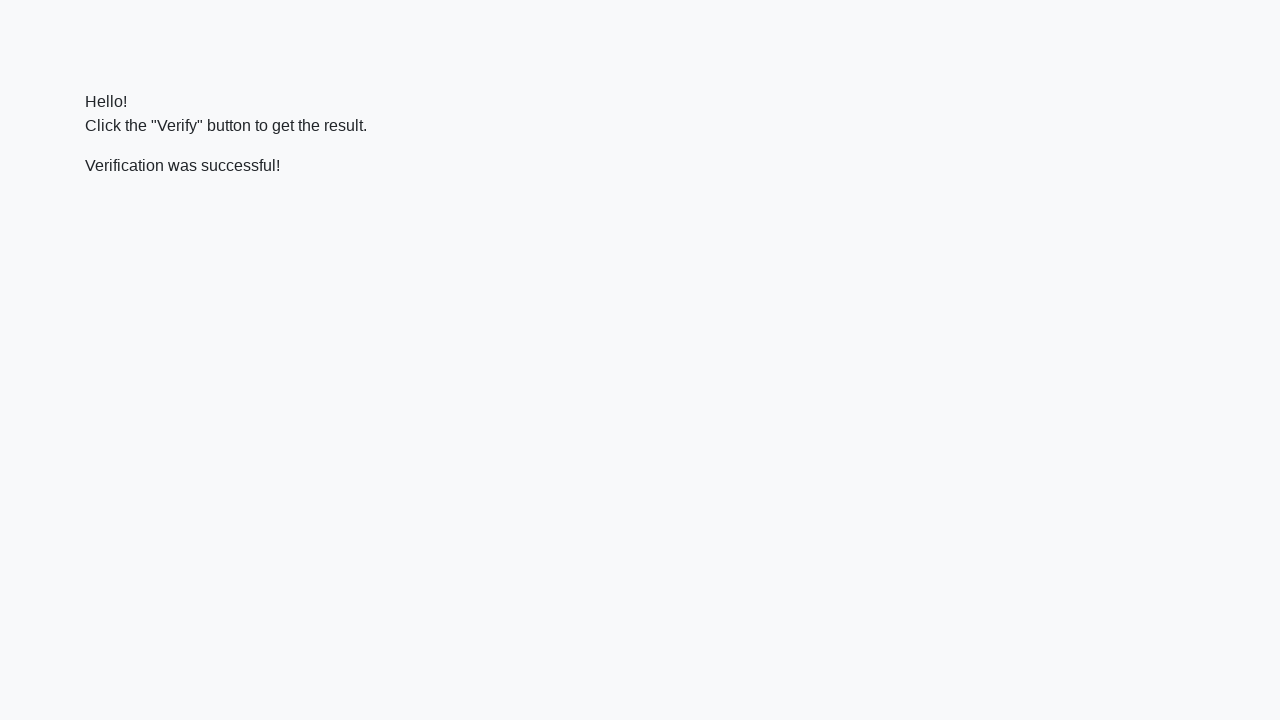

Verified that message contains 'successful'
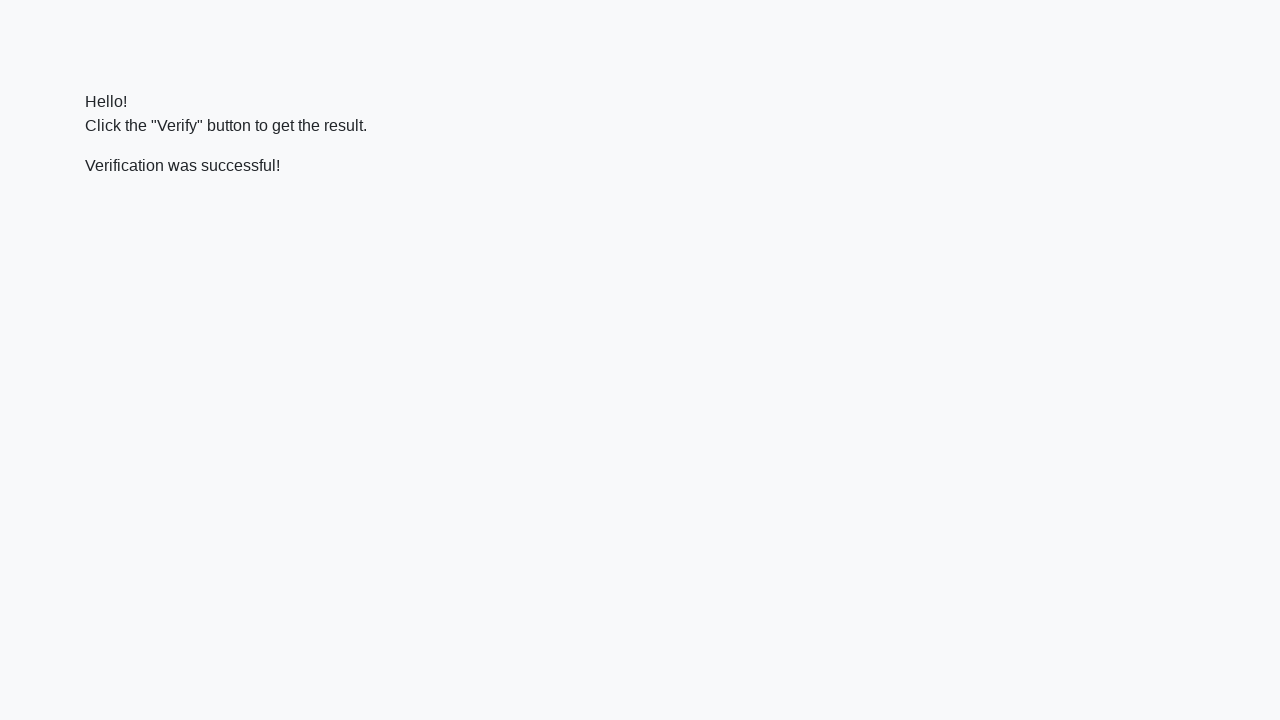

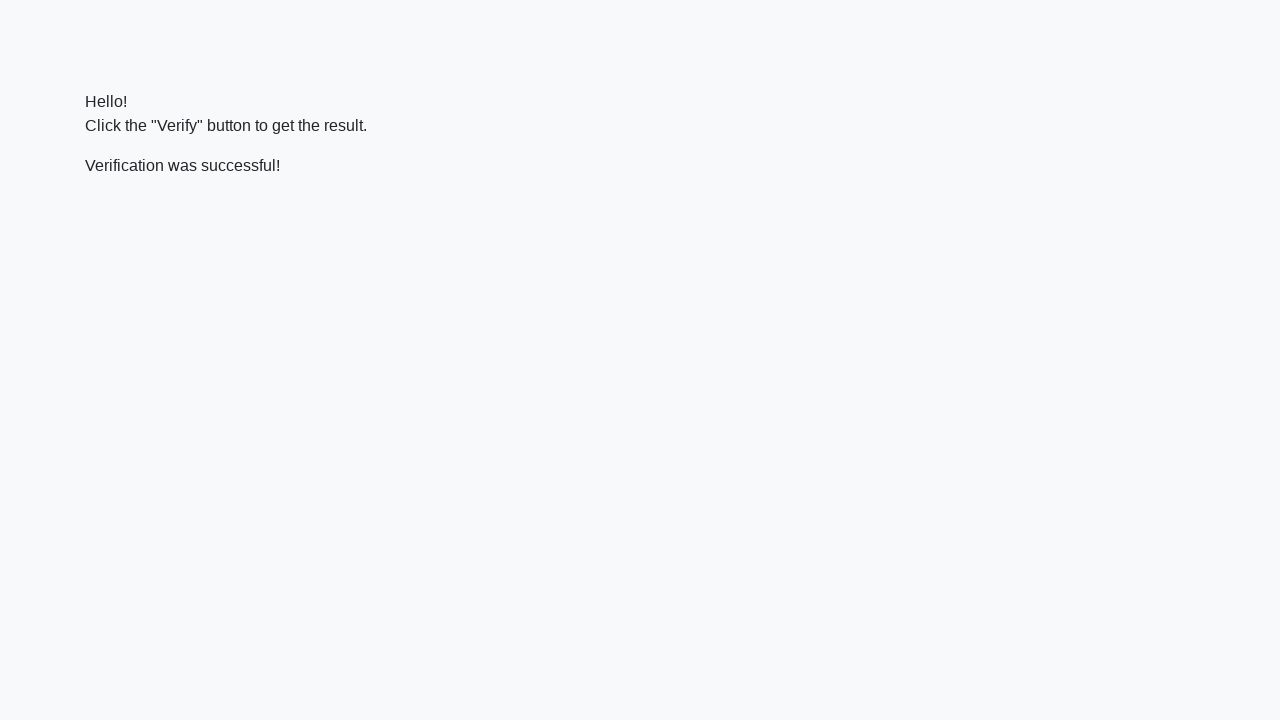